Tests dynamic dropdown for flight booking by entering origin and destination cities in the search fields.

Starting URL: https://www.spicejet.com/

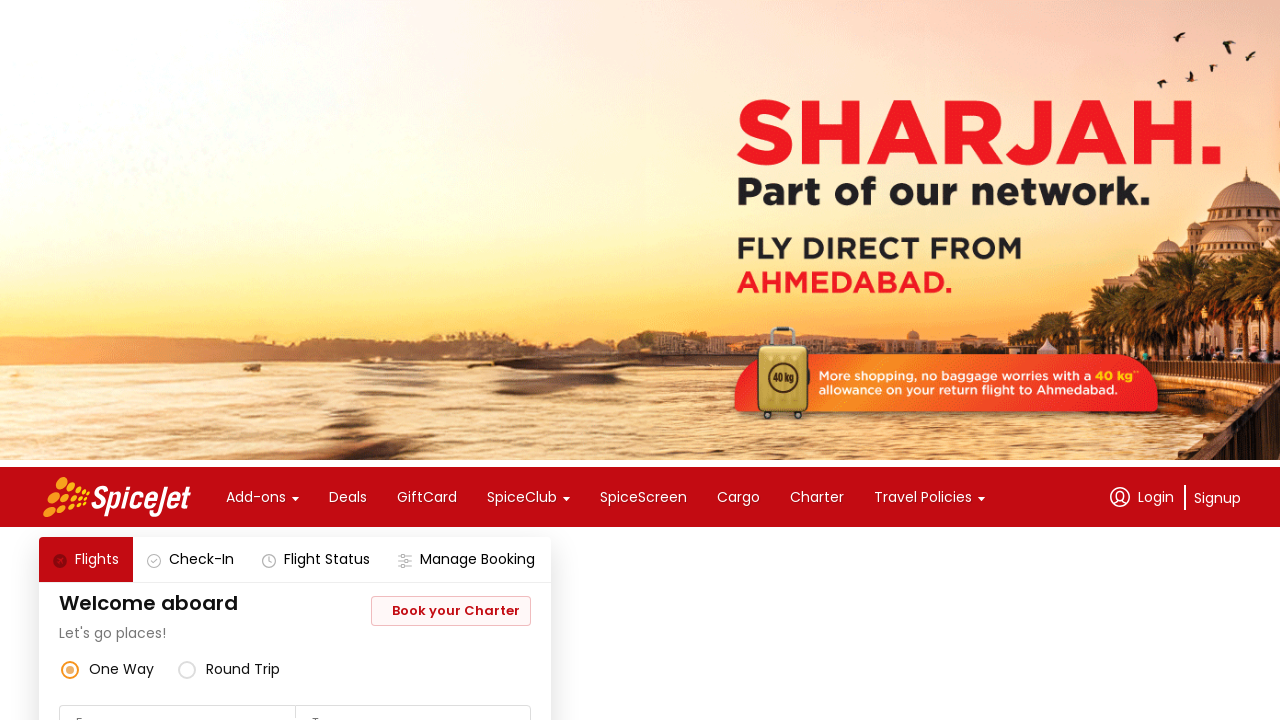

Entered 'Chennai' in origin city field on div[data-testid='to-testID-origin'] input[autocapitalize='sentences']
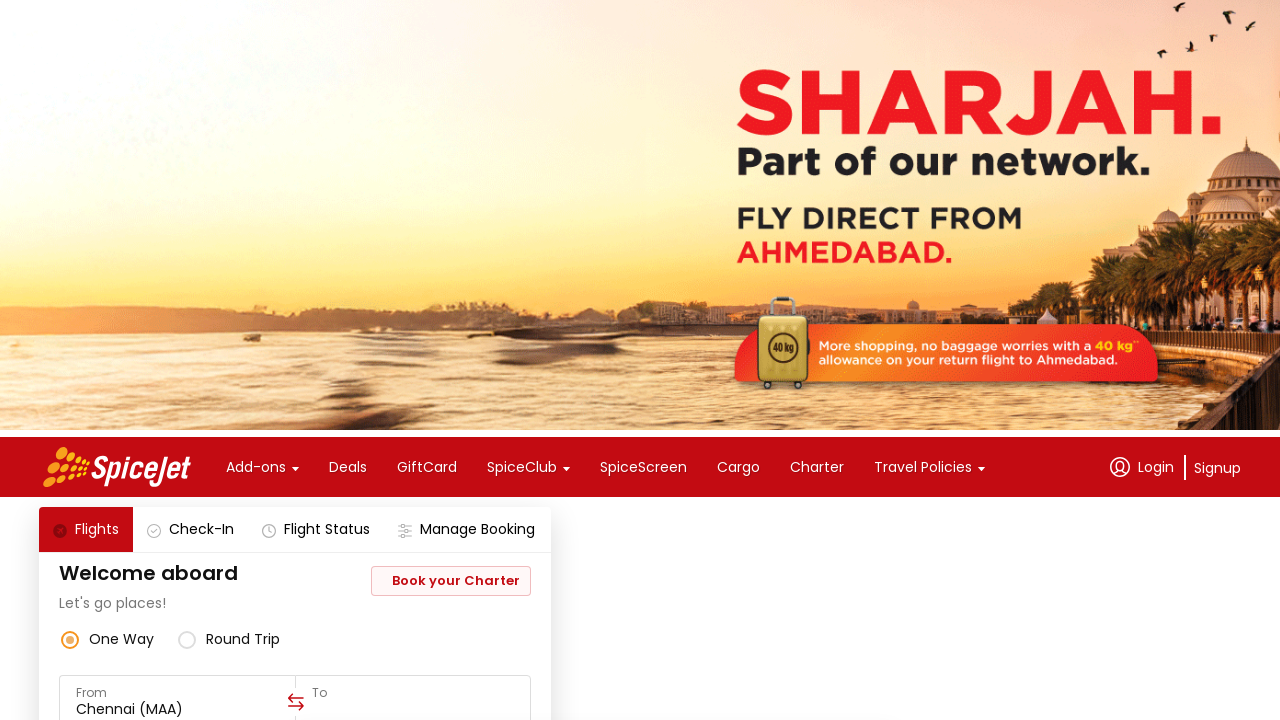

Waited 2 seconds for dropdown suggestions to load
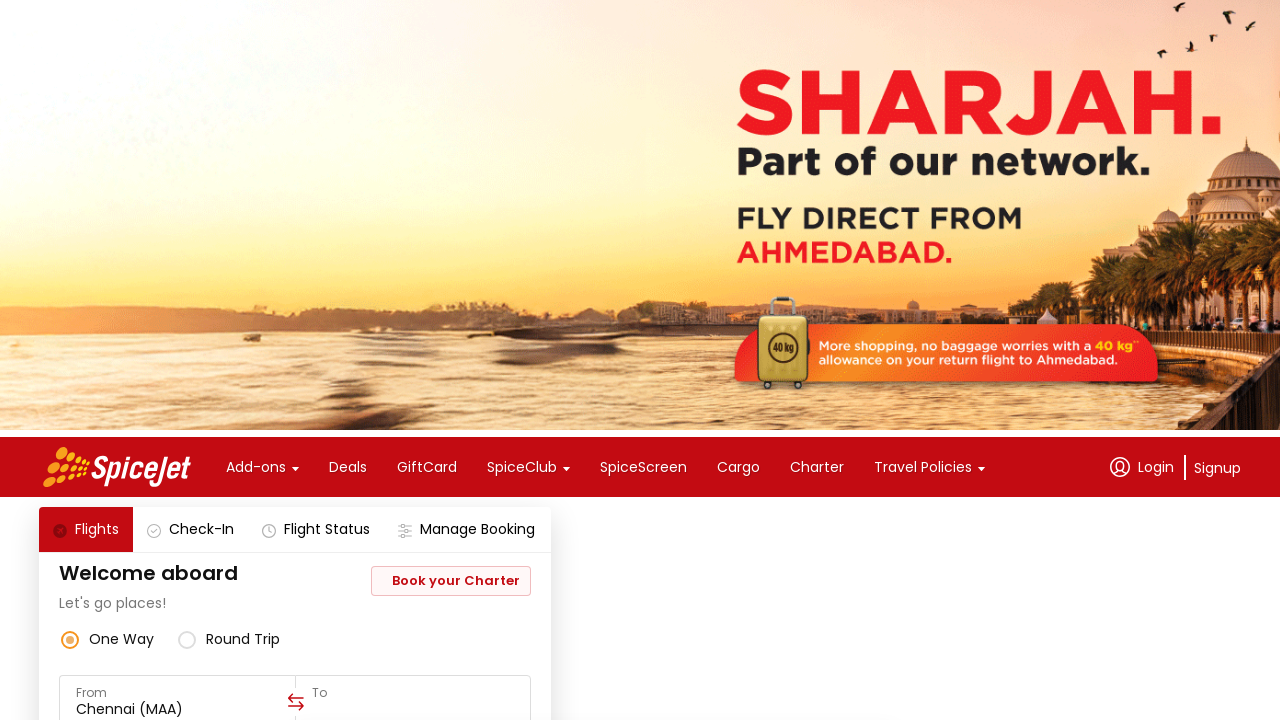

Cleared destination city field on div[data-testid='to-testID-destination'] input[autocapitalize='sentences']
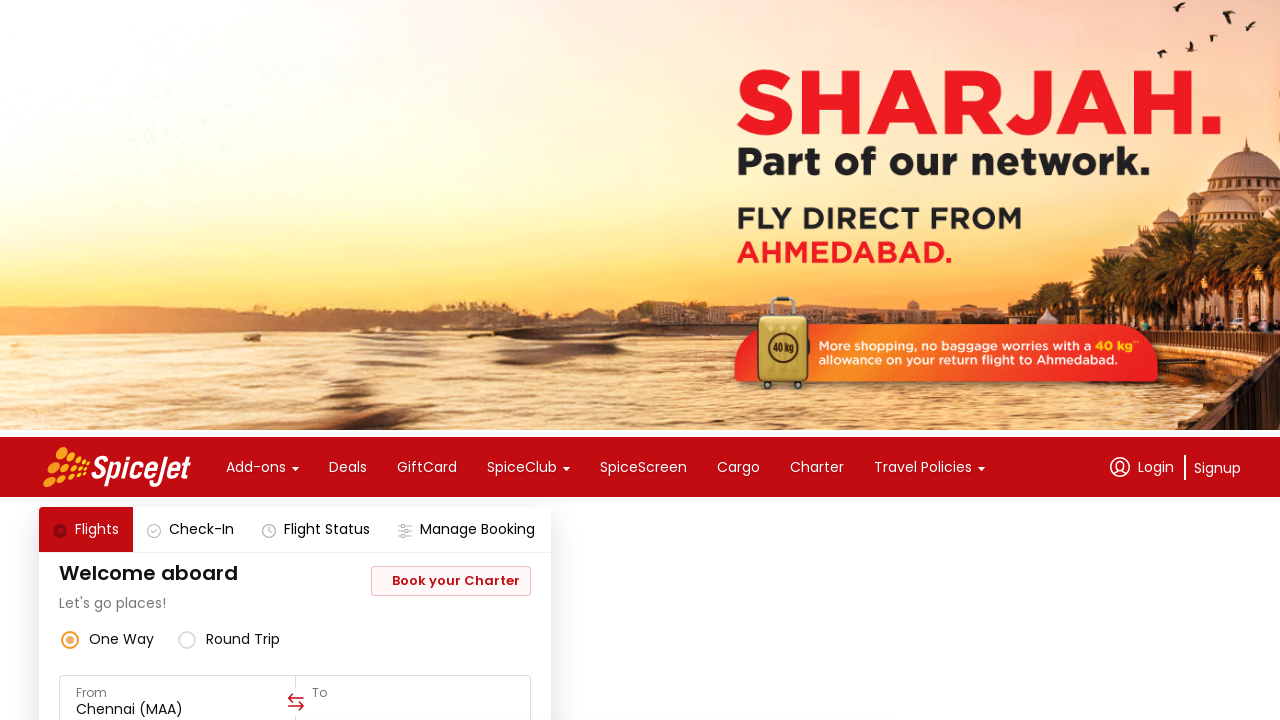

Entered 'Banglore' in destination city field on div[data-testid='to-testID-destination'] input[autocapitalize='sentences']
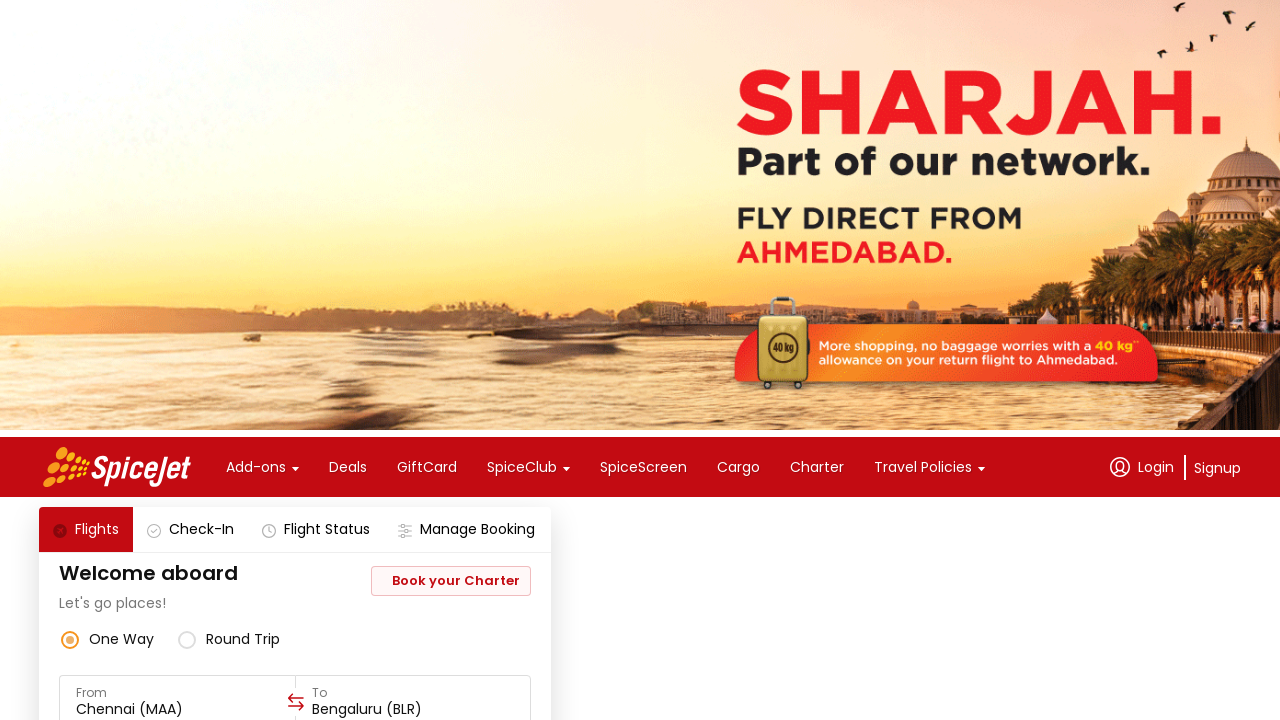

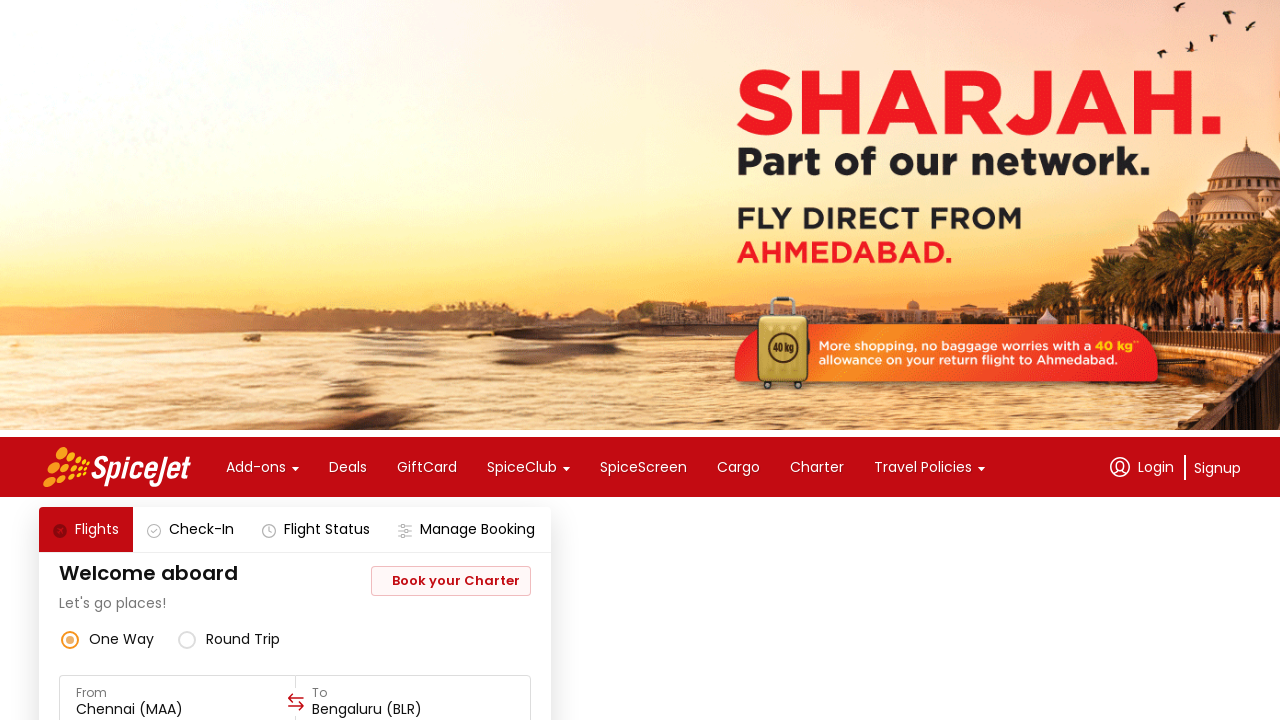